Tests drag and drop functionality by dragging an element from source to target location within an iframe

Starting URL: http://jqueryui.com/droppable/#default

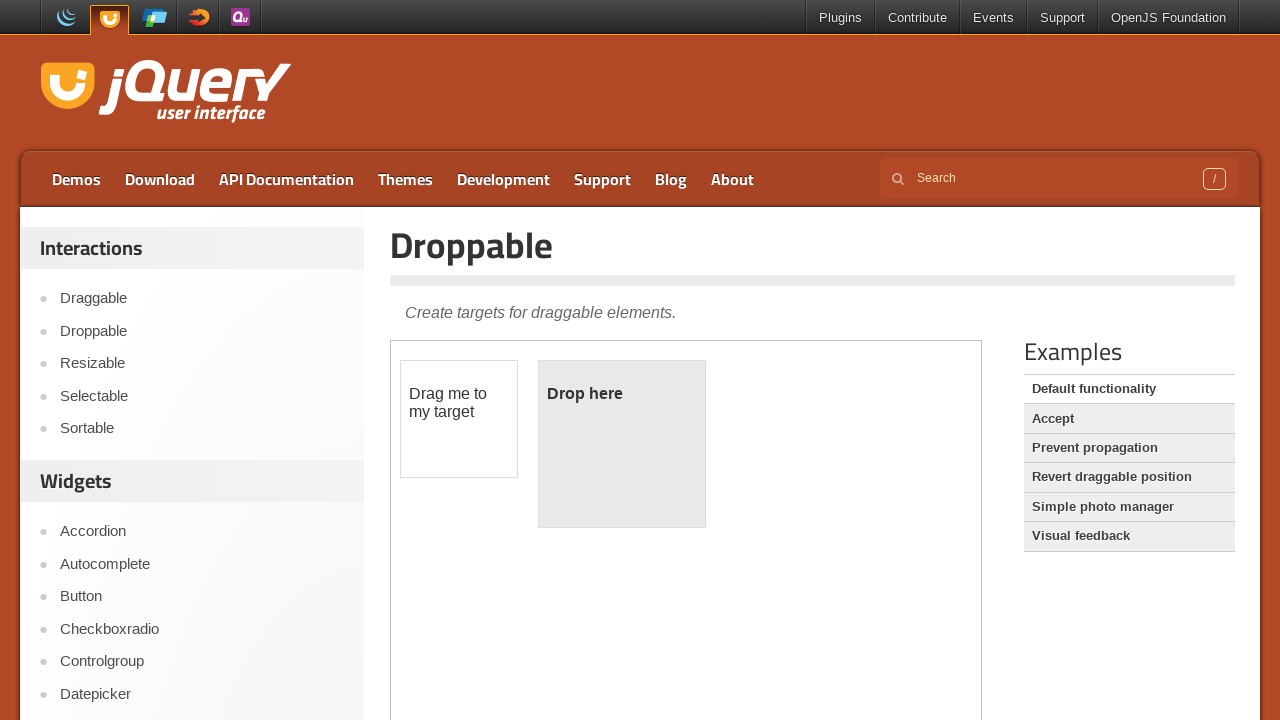

Located the iframe containing the drag and drop demo
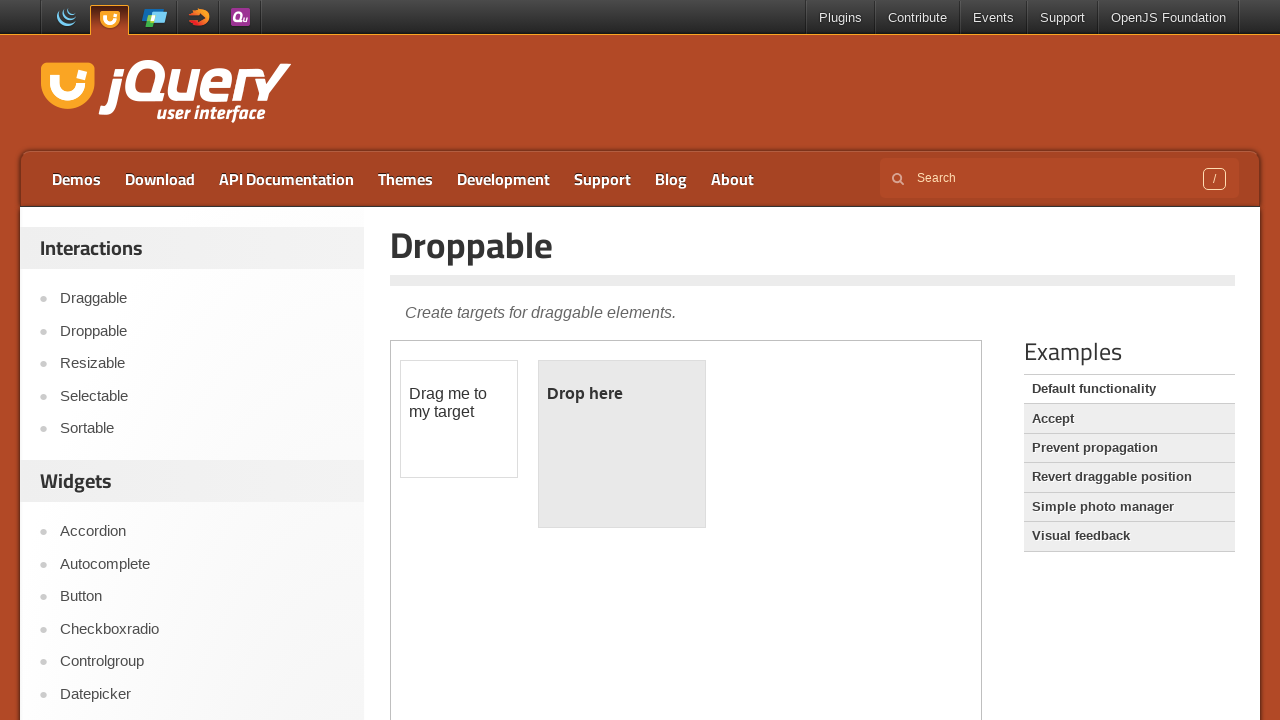

Located the draggable element with id 'draggable'
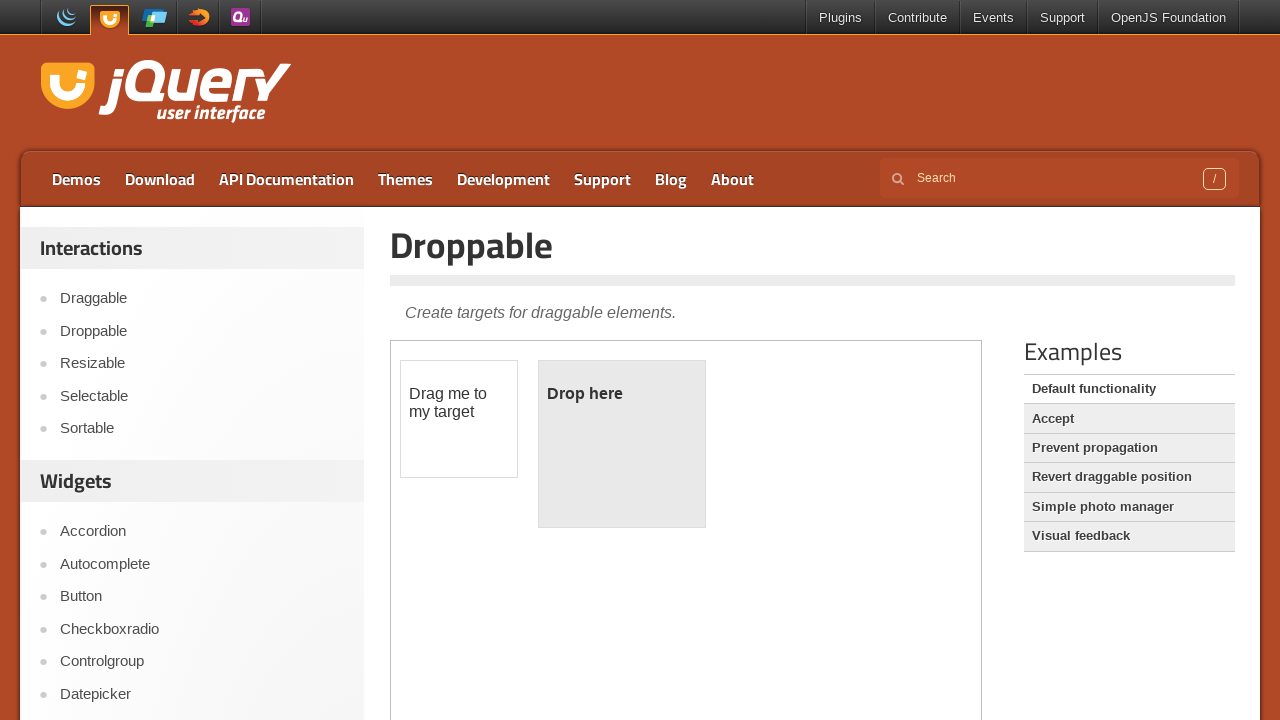

Located the droppable target element with id 'droppable'
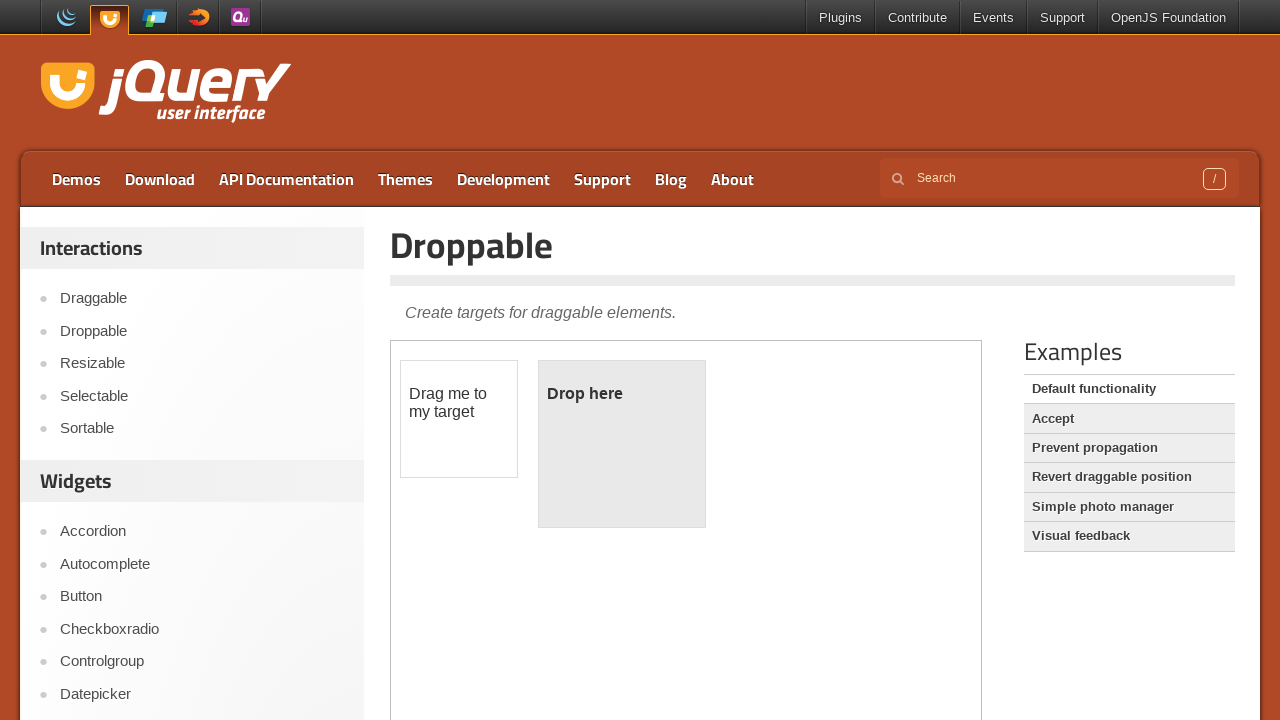

Dragged element from source to target location at (622, 444)
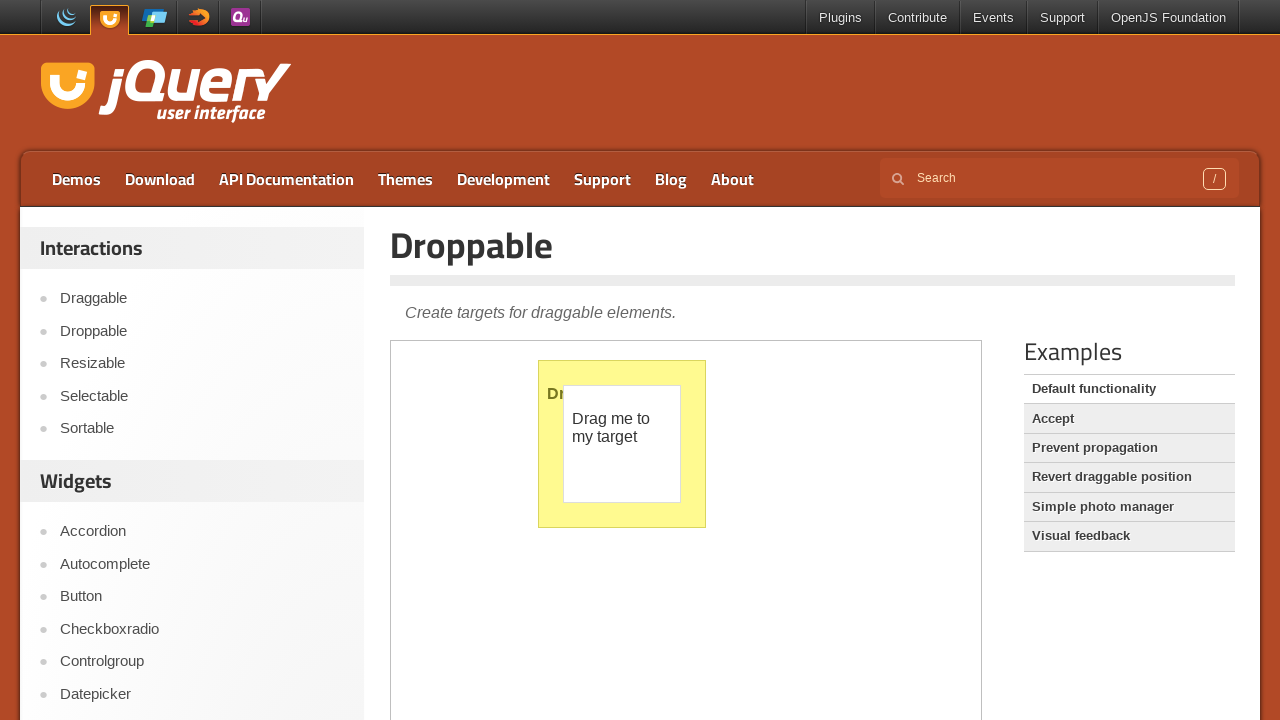

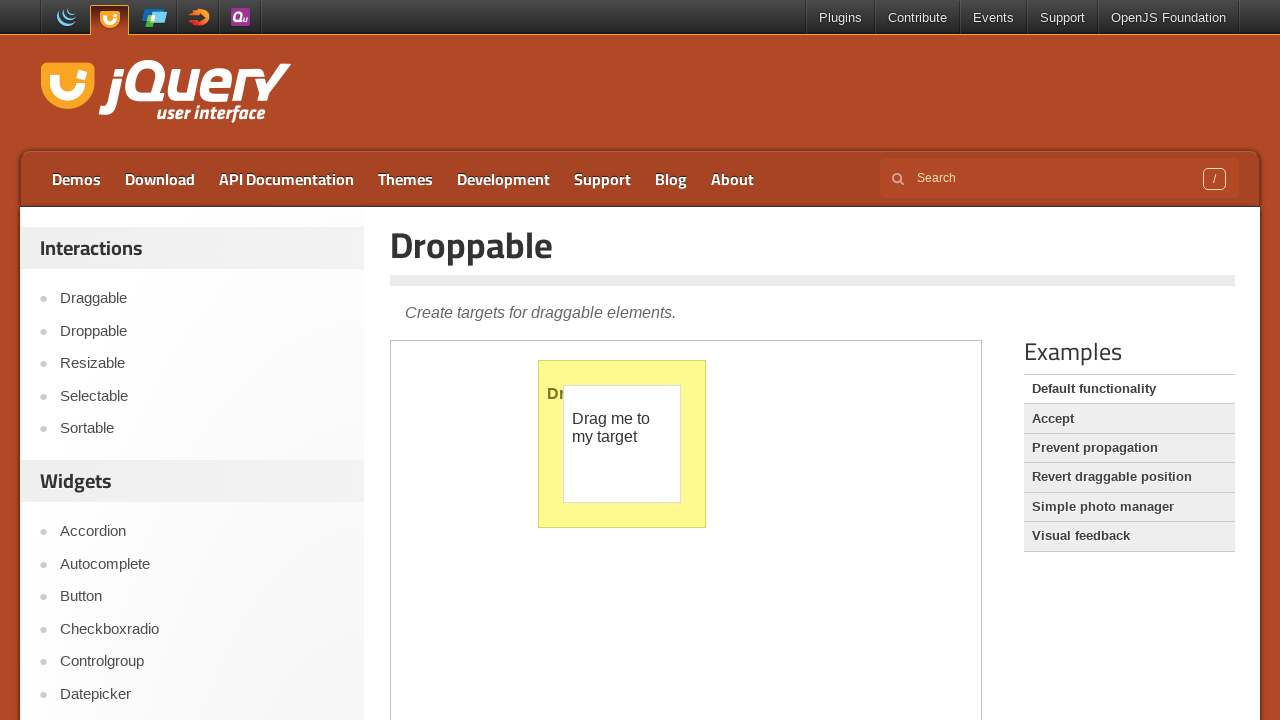